Tests that new items are appended to the bottom of the list and counter shows correct count

Starting URL: https://demo.playwright.dev/todomvc

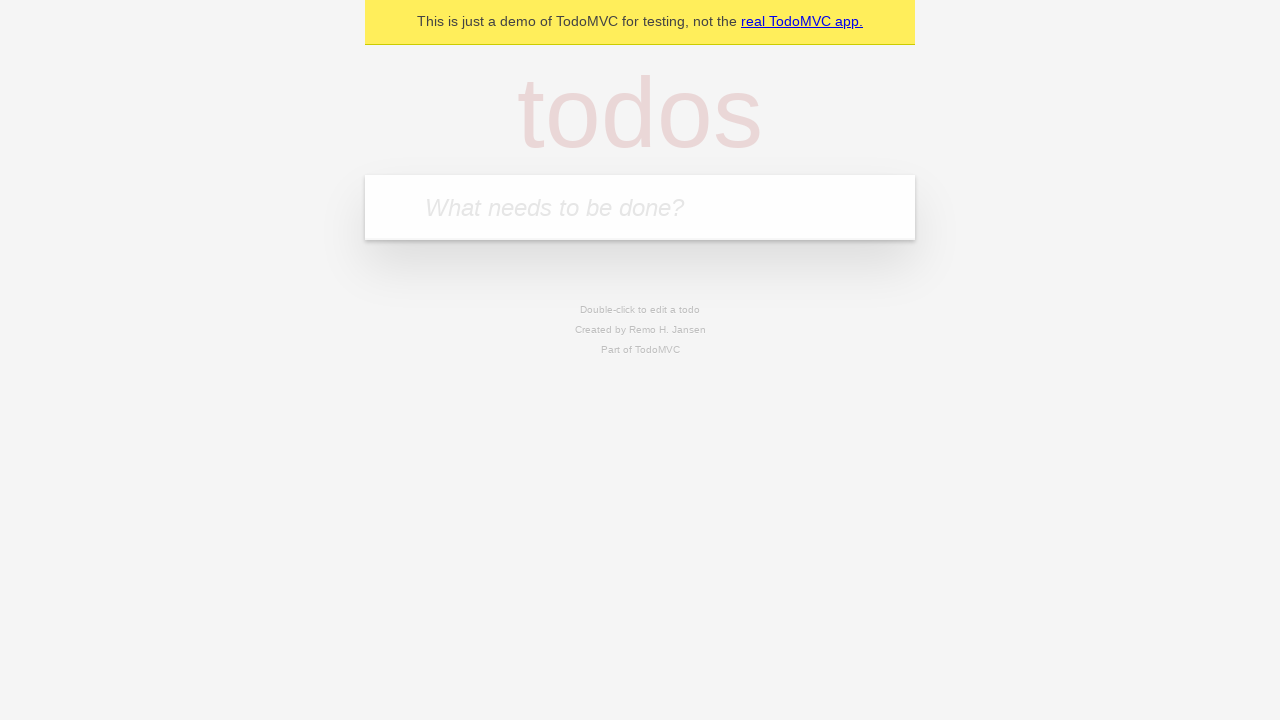

Filled todo input with 'buy some cheese' on internal:attr=[placeholder="What needs to be done?"i]
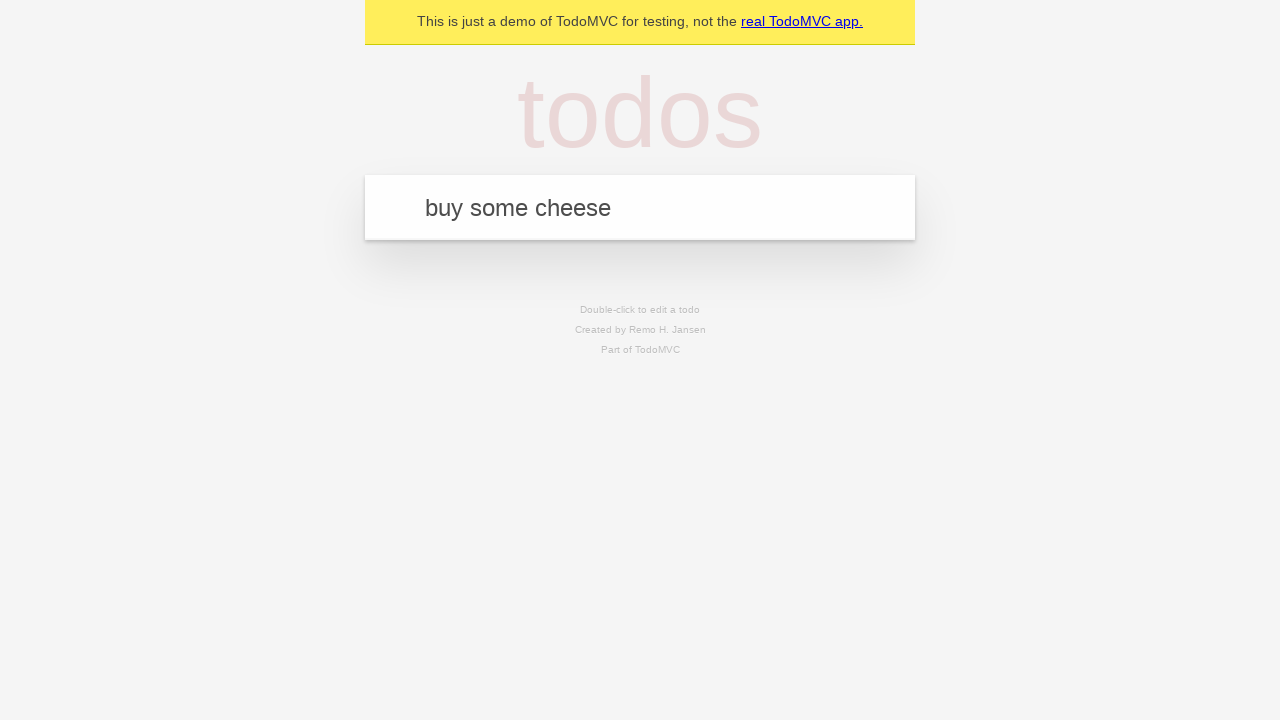

Pressed Enter to add first todo item on internal:attr=[placeholder="What needs to be done?"i]
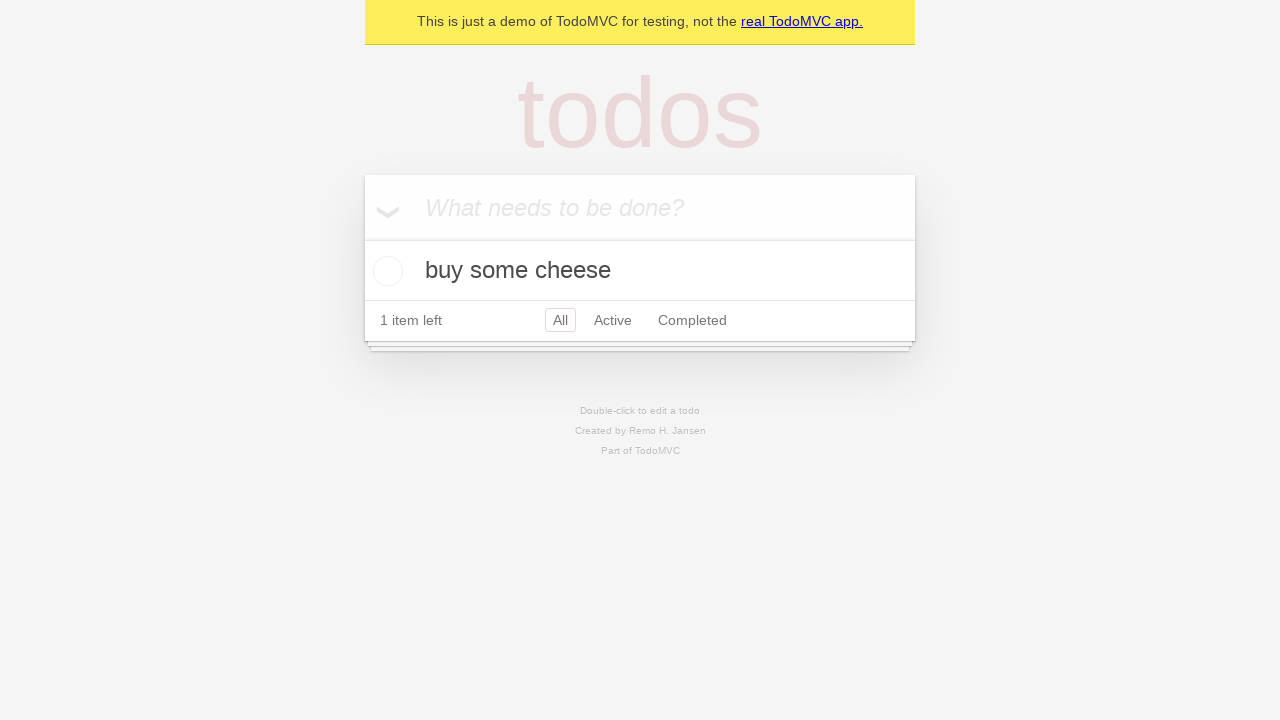

Filled todo input with 'feed the cat' on internal:attr=[placeholder="What needs to be done?"i]
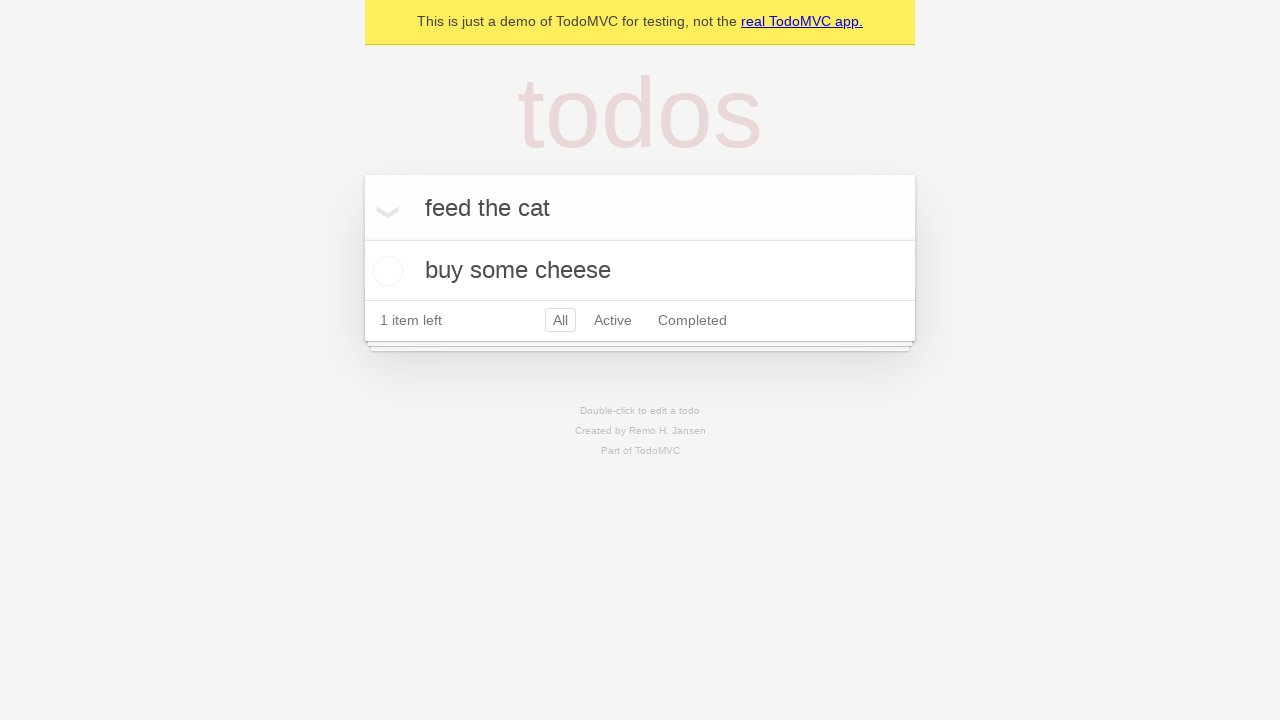

Pressed Enter to add second todo item on internal:attr=[placeholder="What needs to be done?"i]
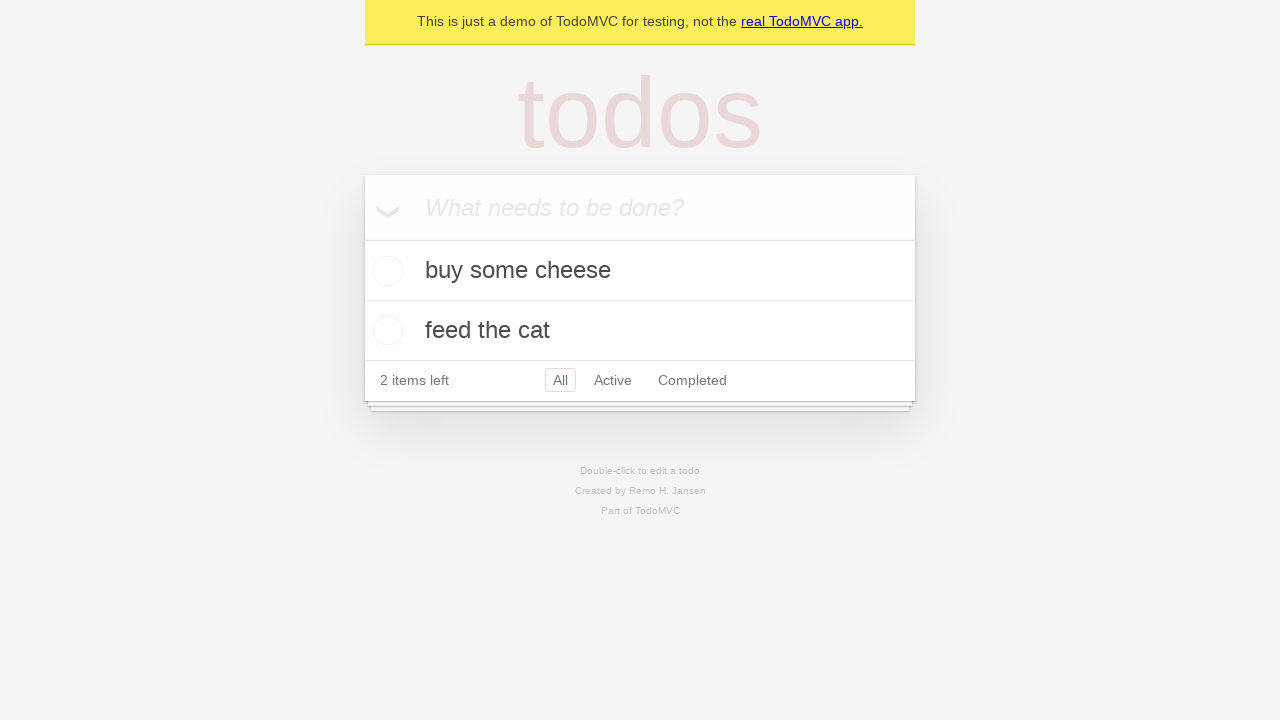

Filled todo input with 'book a doctors appointment' on internal:attr=[placeholder="What needs to be done?"i]
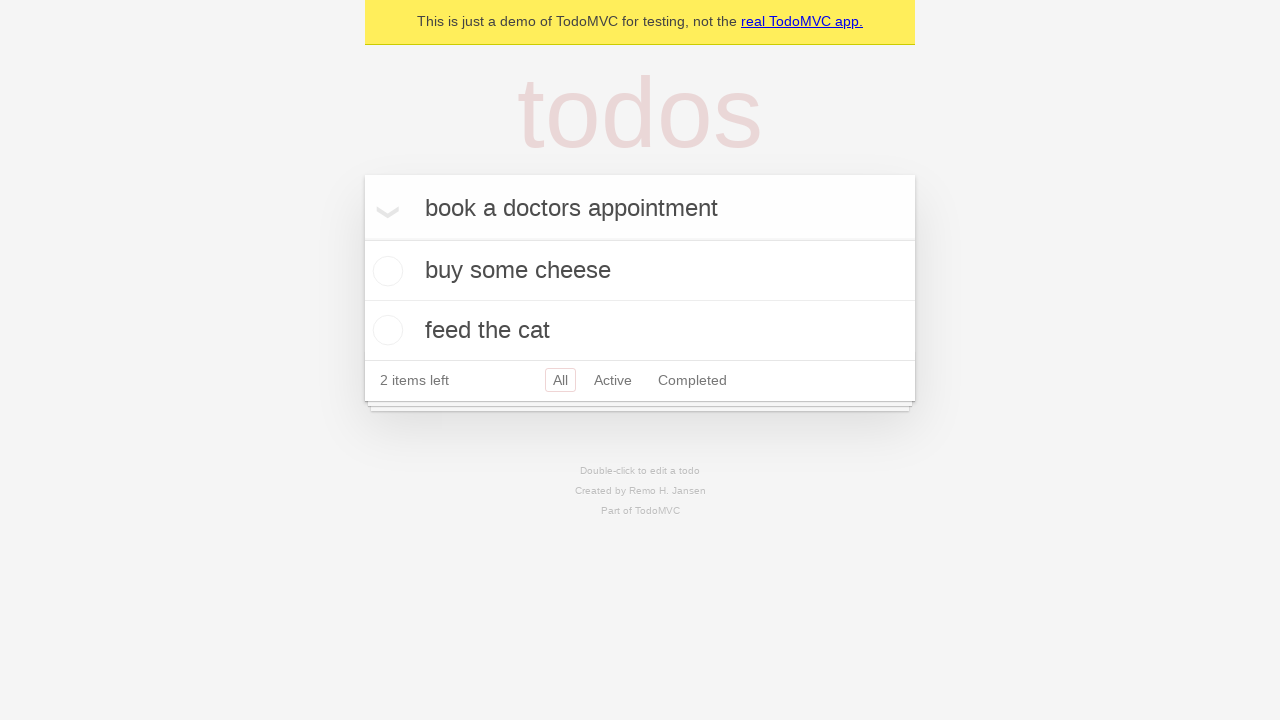

Pressed Enter to add third todo item on internal:attr=[placeholder="What needs to be done?"i]
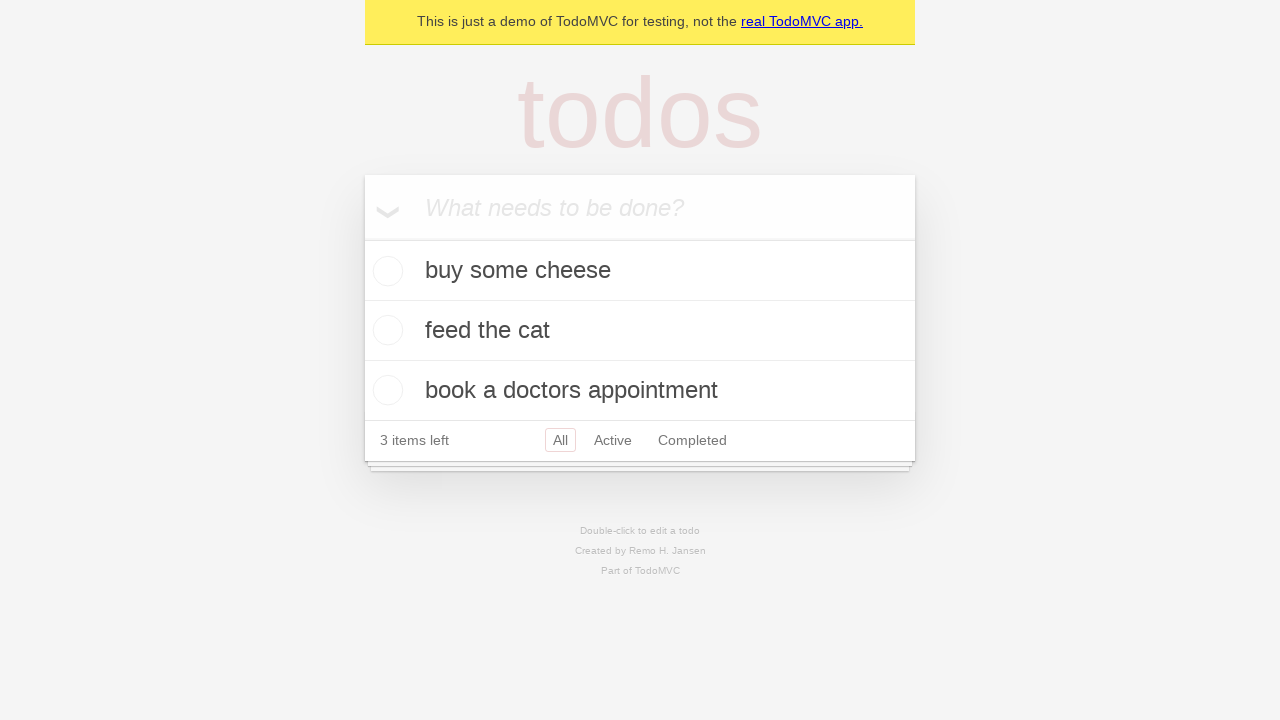

Verified counter shows '3 items left'
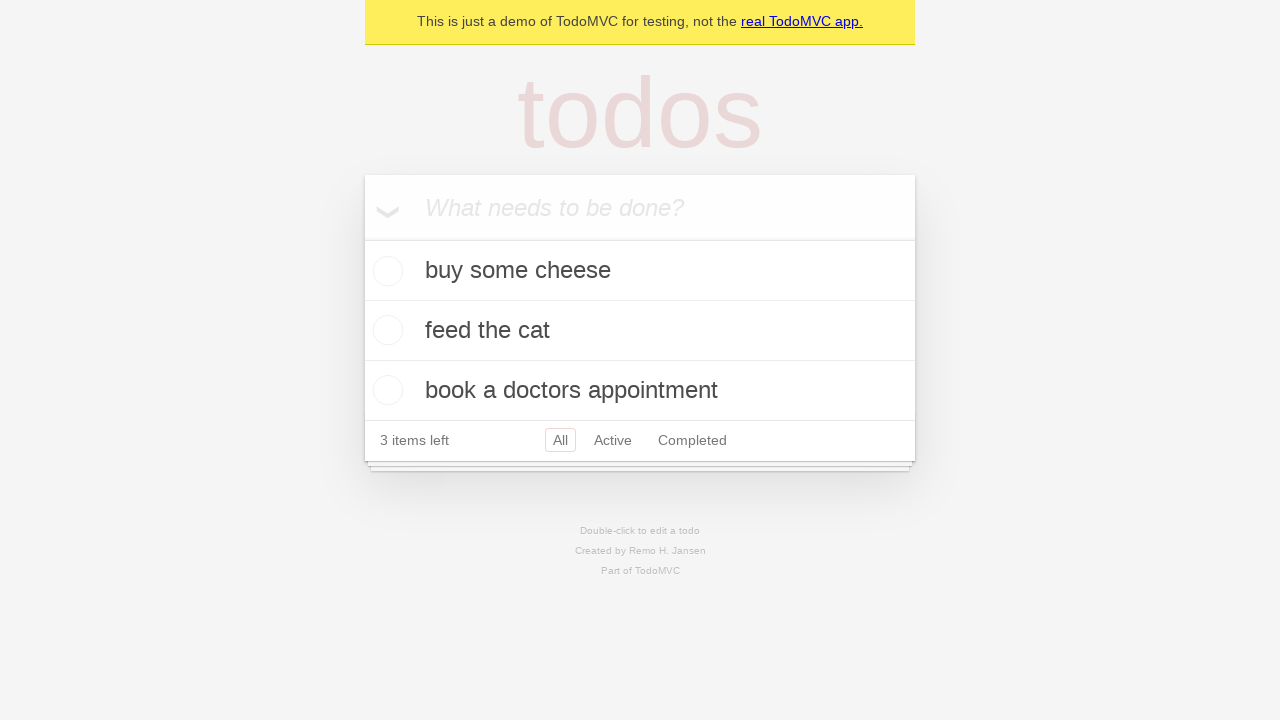

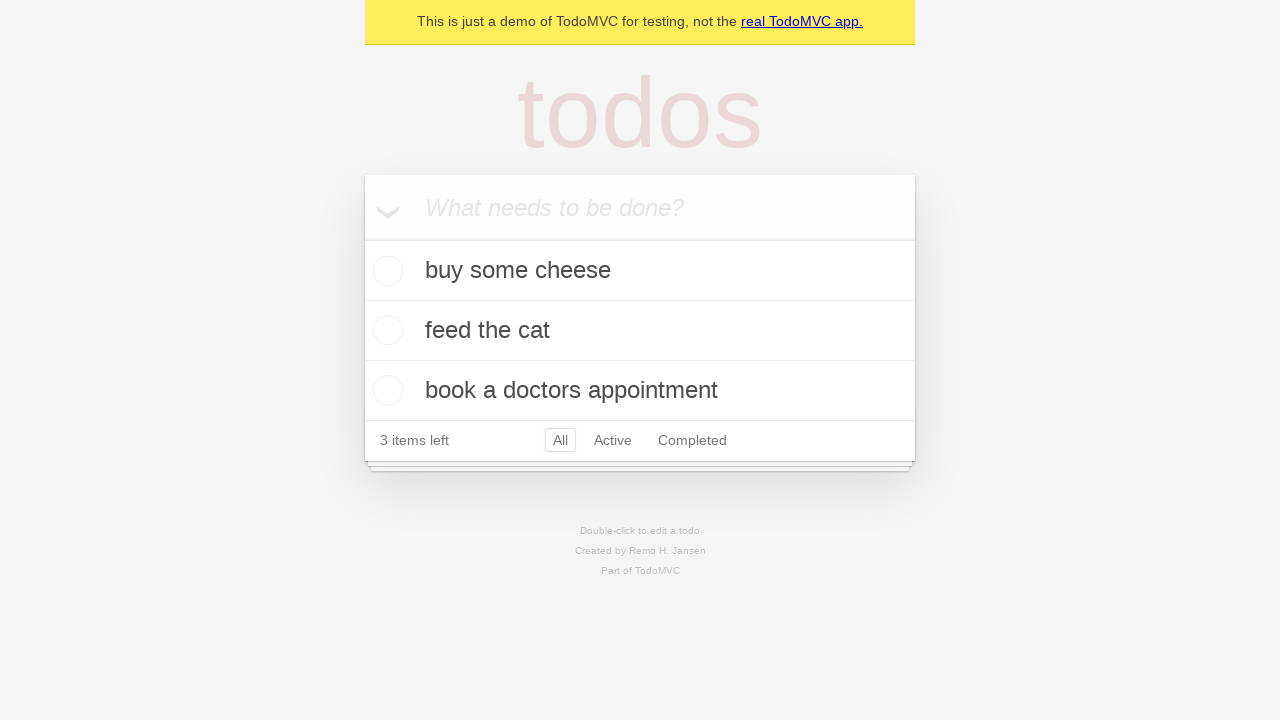